Tests radio button functionality by selecting the "Yes" option, verifying it's selected, and checking that other radio buttons behave correctly

Starting URL: https://demoqa.com/radio-button

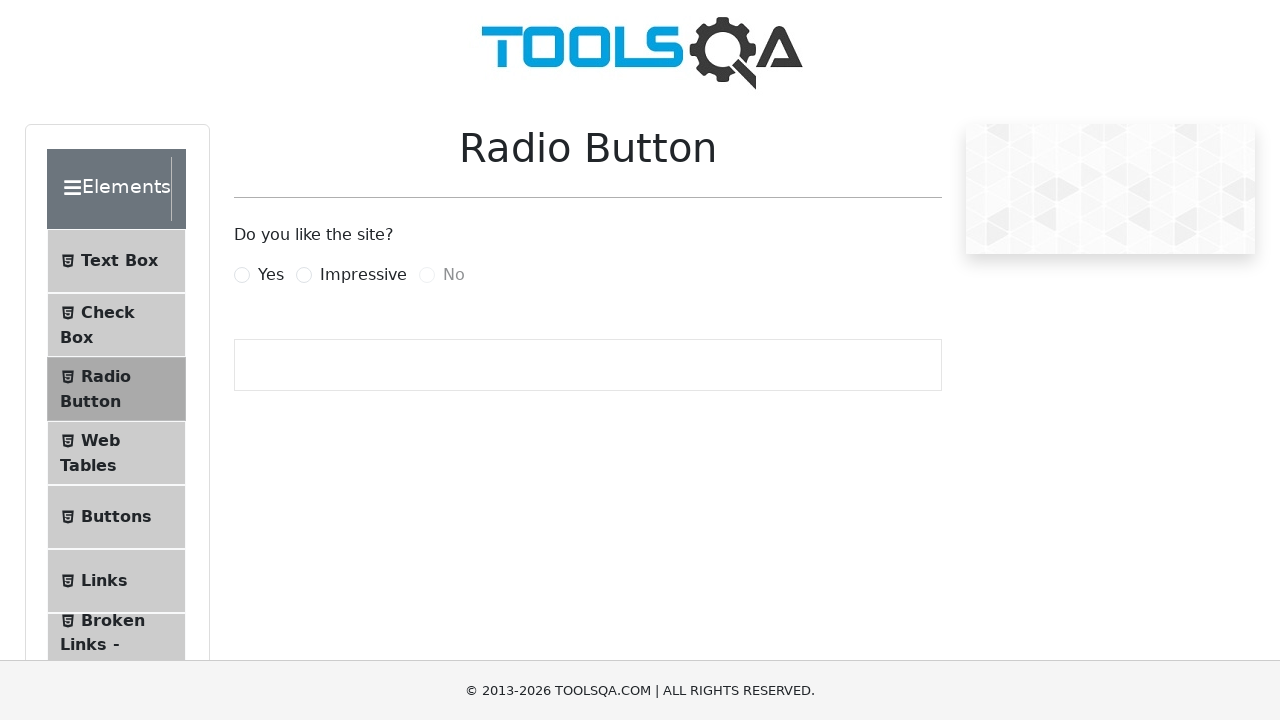

Clicked the 'Yes' radio button using JavaScript
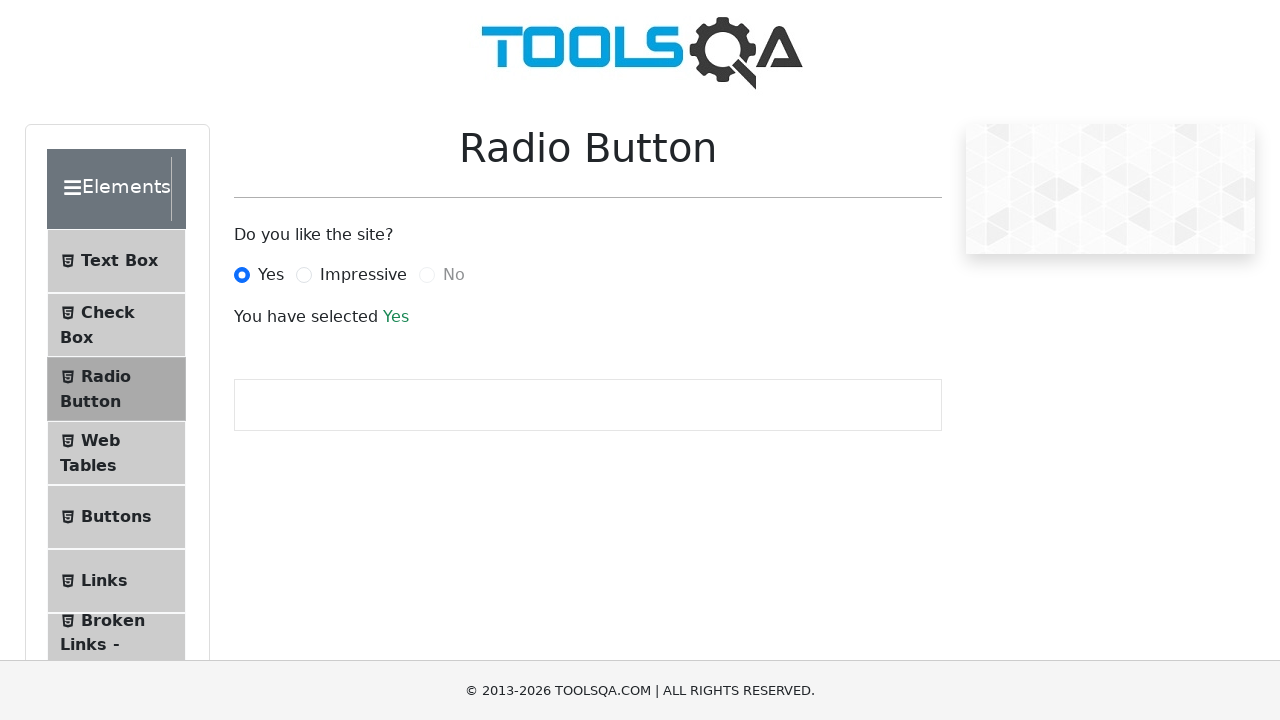

Verified that 'Yes' radio button is selected
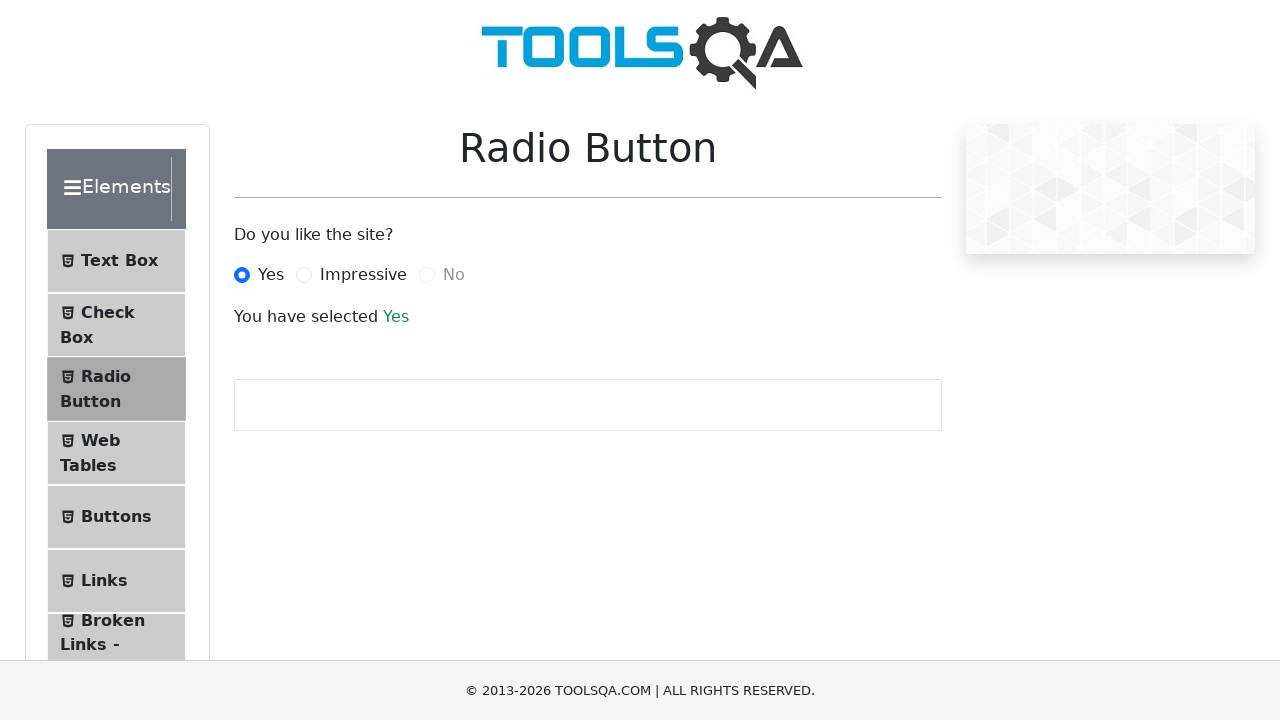

Verified that 'Impressive' radio button is not selected
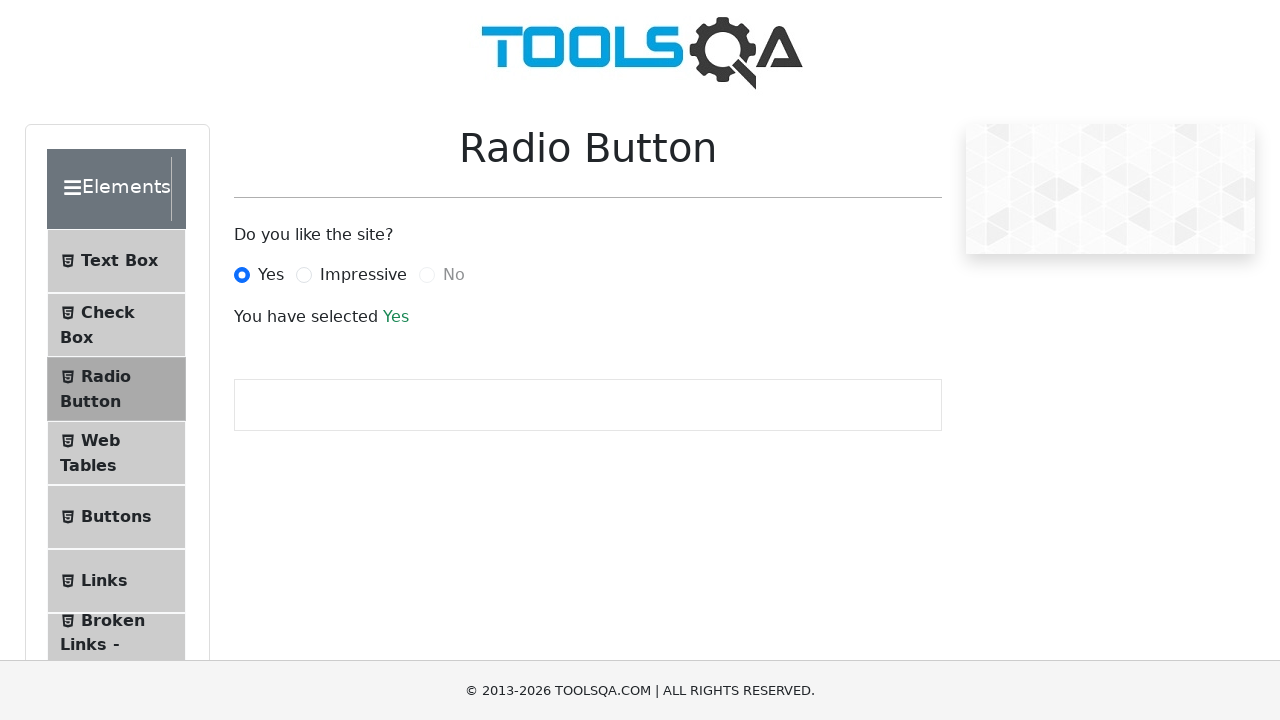

Verified that 'No' radio button is disabled
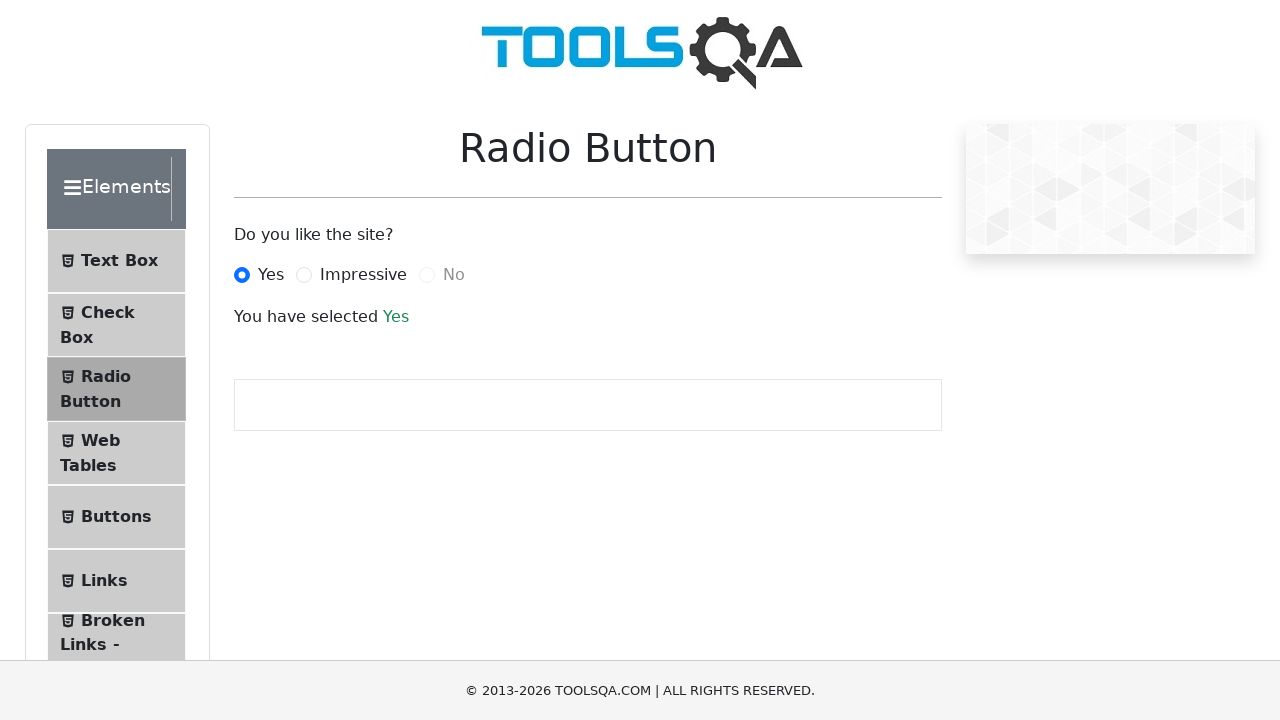

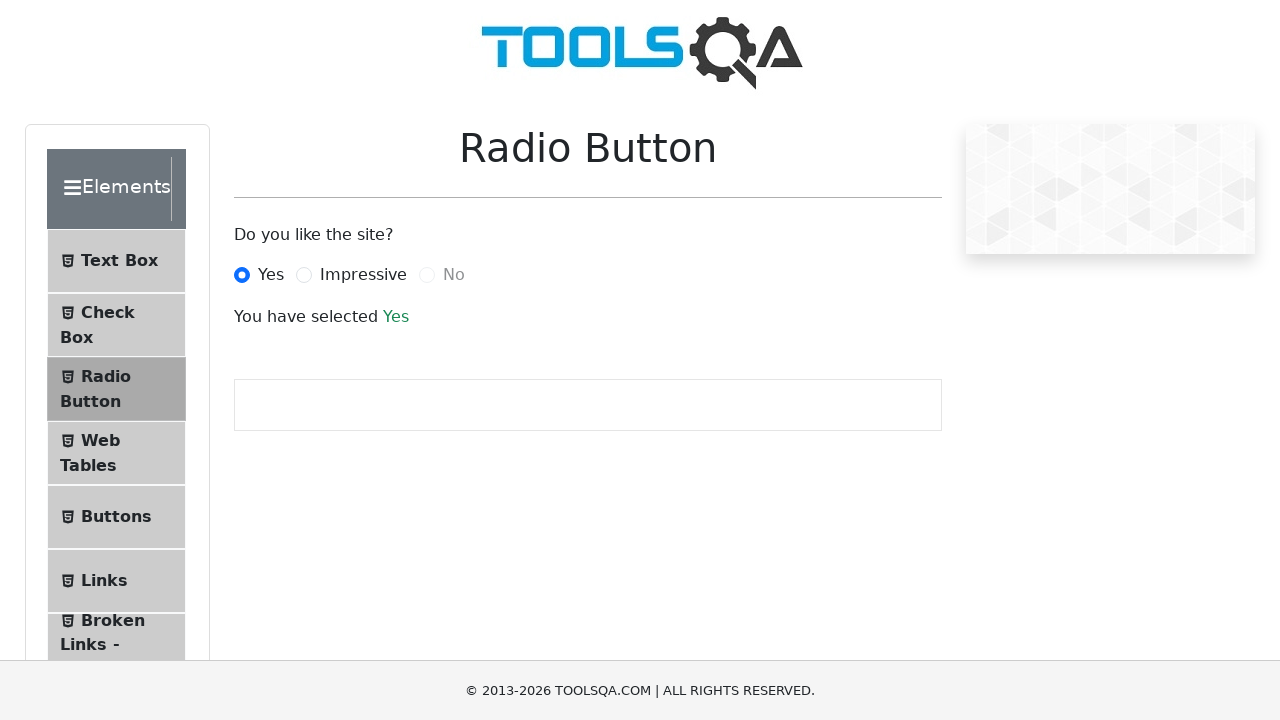